Navigates to MakeMyTrip flights page and verifies the page title matches the expected value

Starting URL: https://www.makemytrip.com/flights/

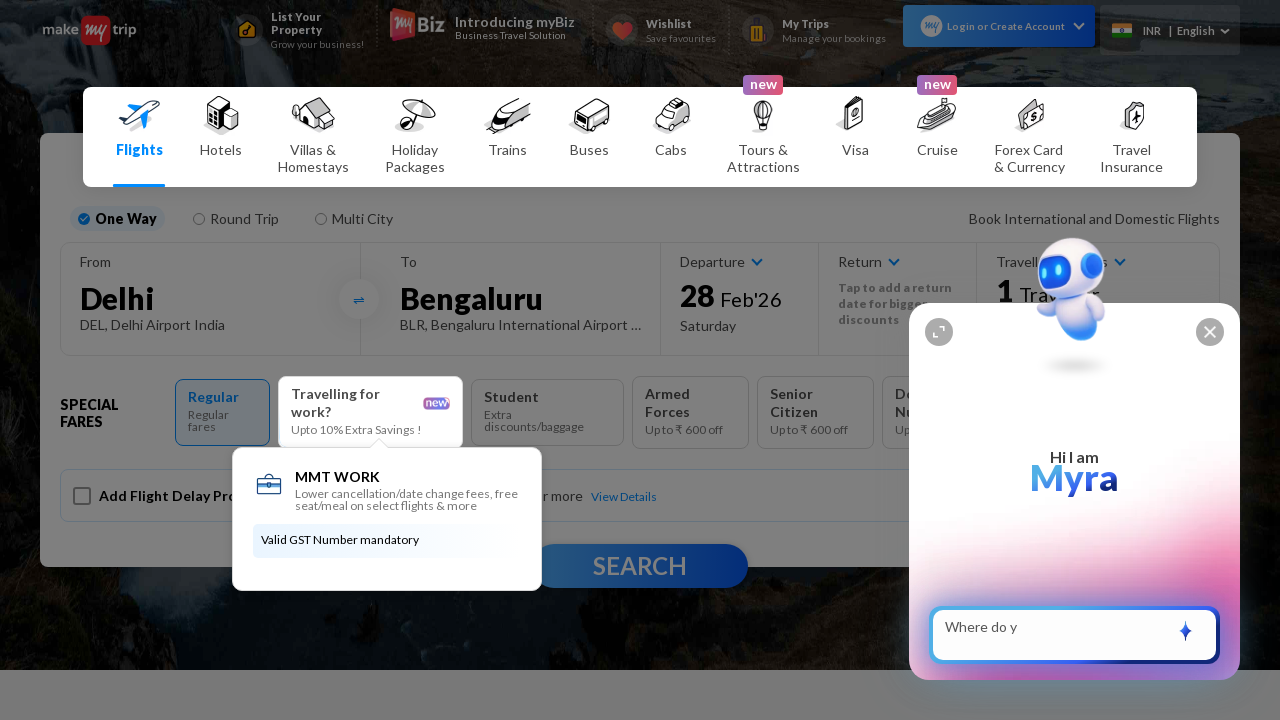

Retrieved page title
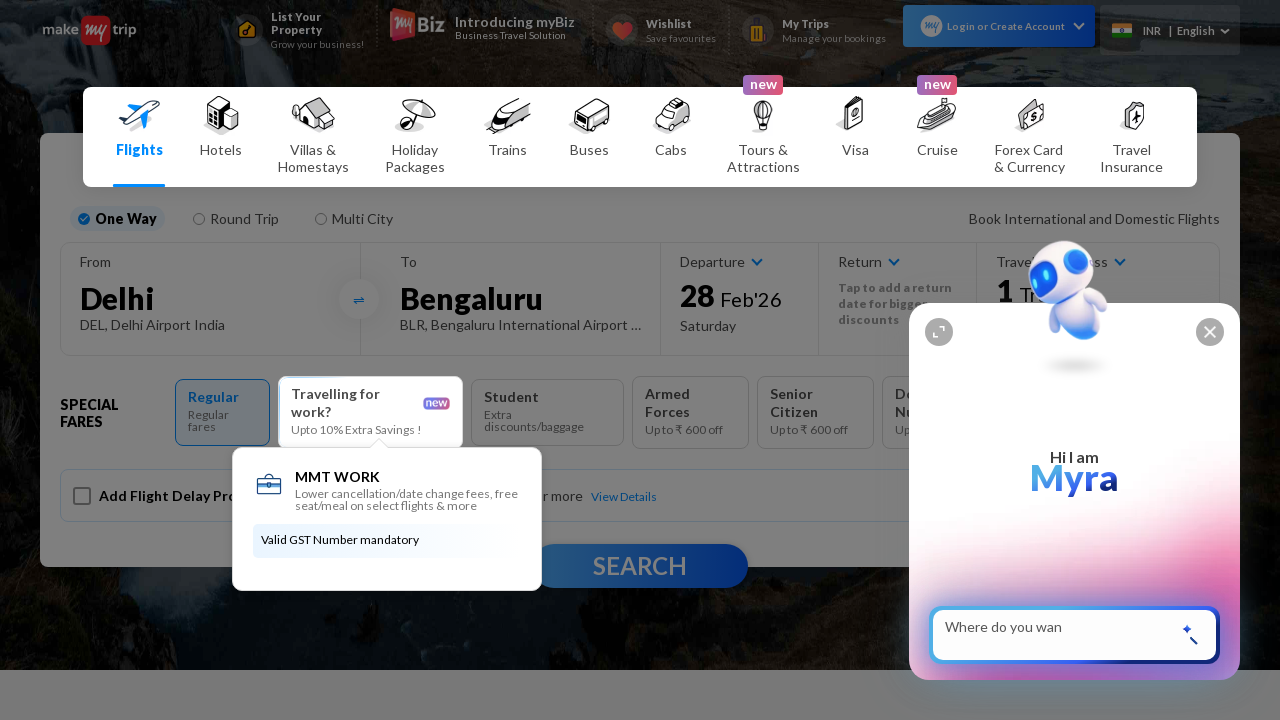

Verified page title contains 'MakeMyTrip'
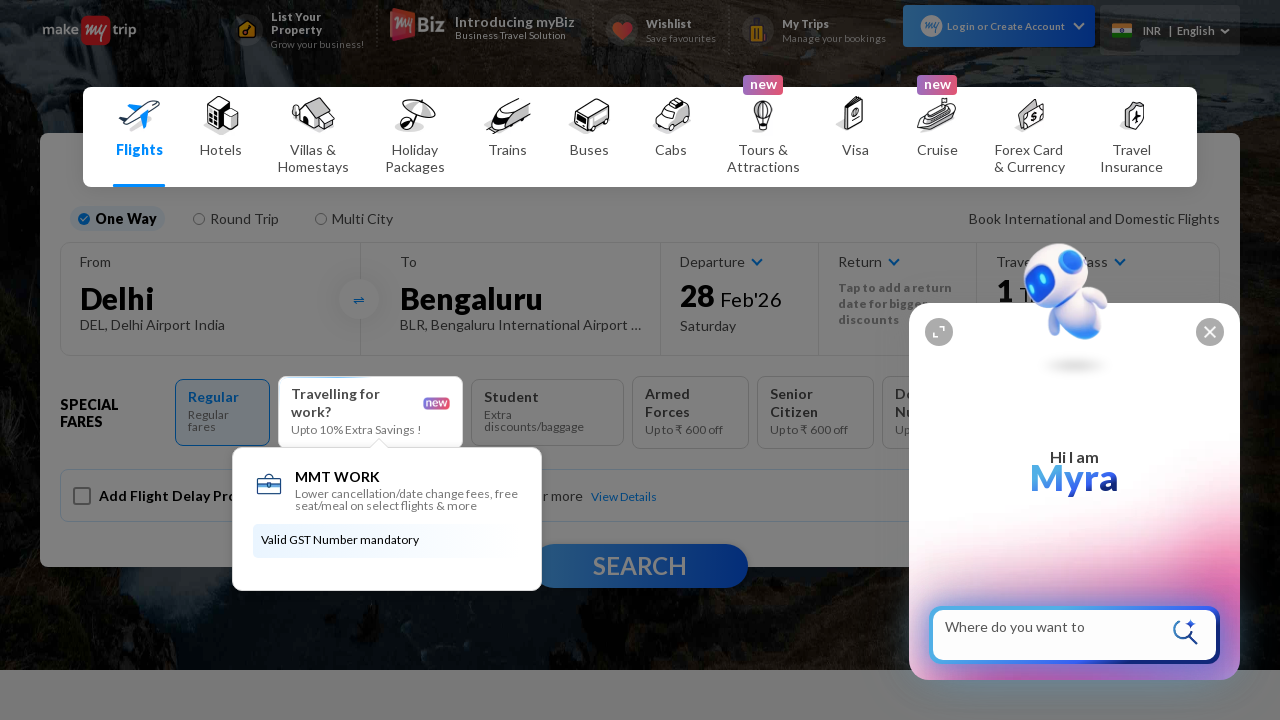

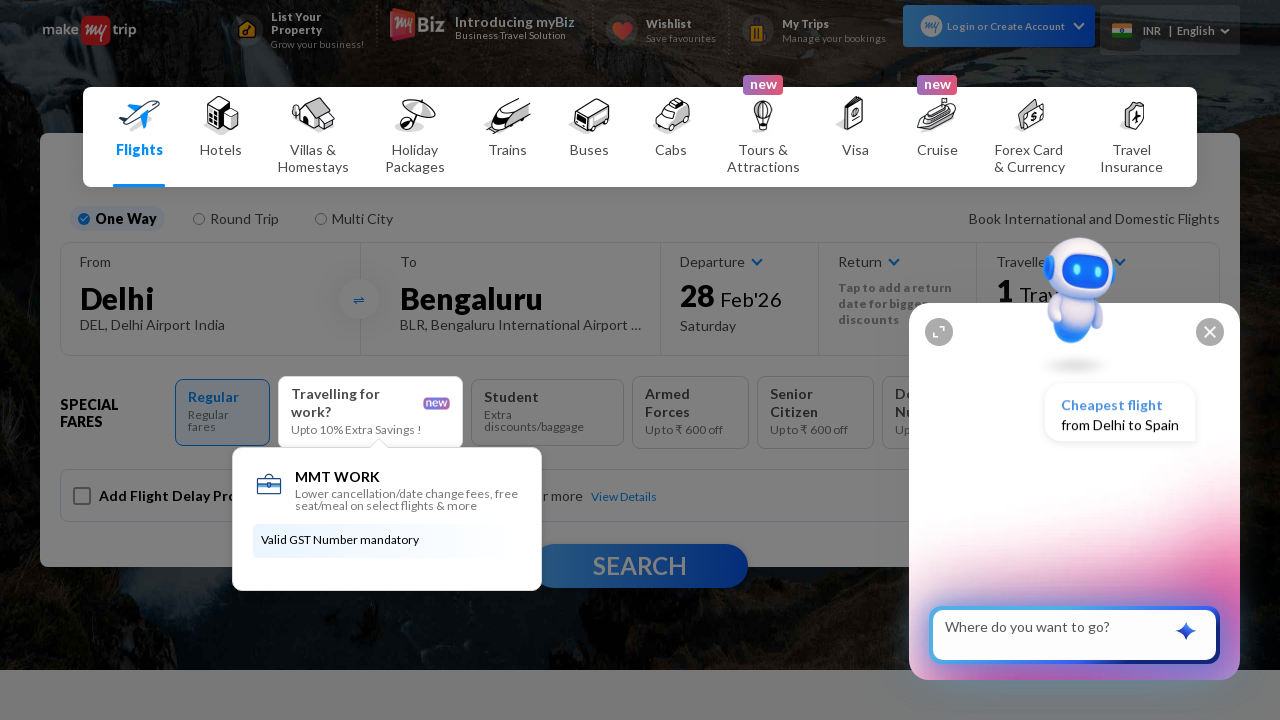